Tests navigation to the Multilanguage page by clicking the link

Starting URL: https://bonigarcia.dev/selenium-webdriver-java/

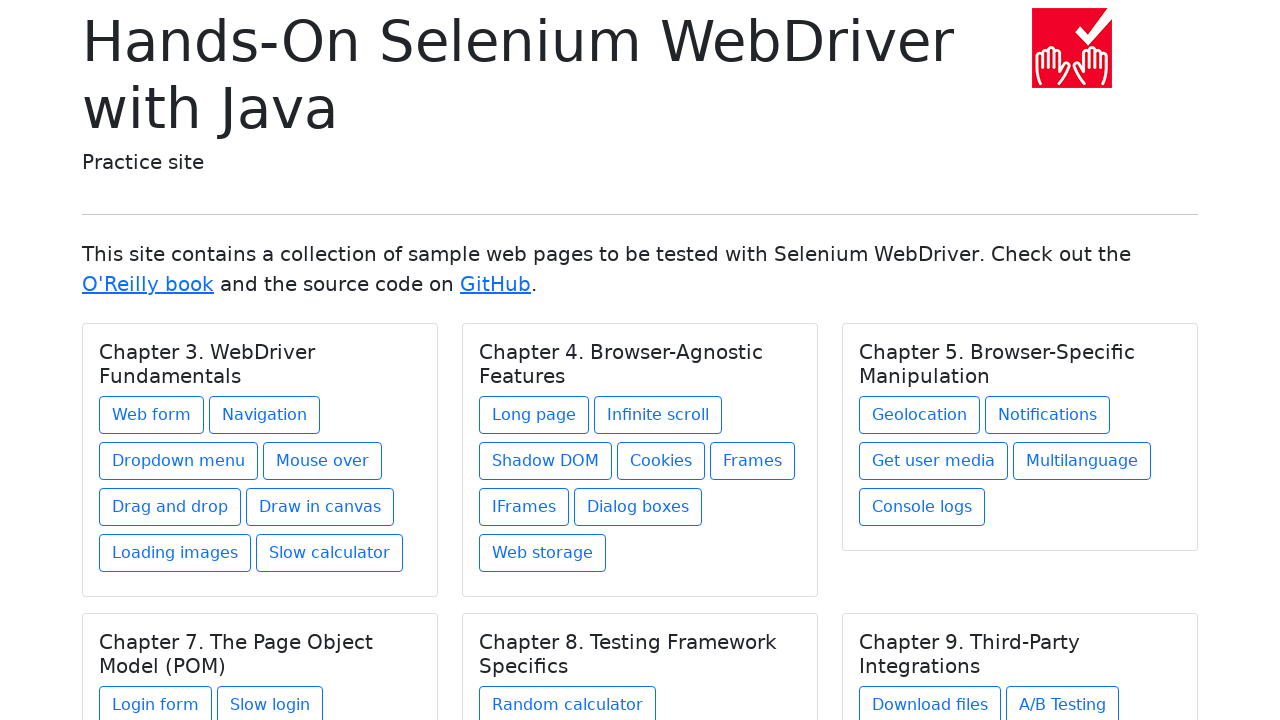

Clicked on the Multilanguage link in Chapter 5 section at (1082, 461) on xpath=//div[@class='card-body']/h5[text()='Chapter 5. Browser-Specific Manipulat
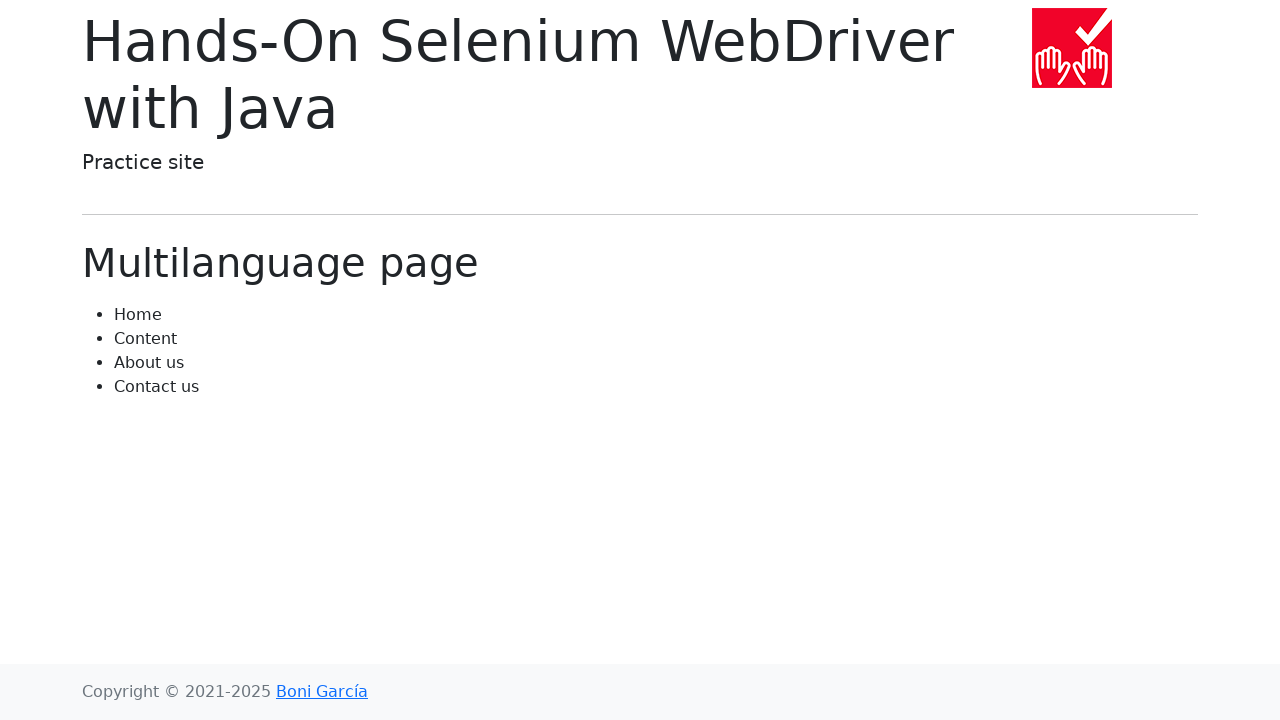

Multilanguage page loaded - page title element appeared
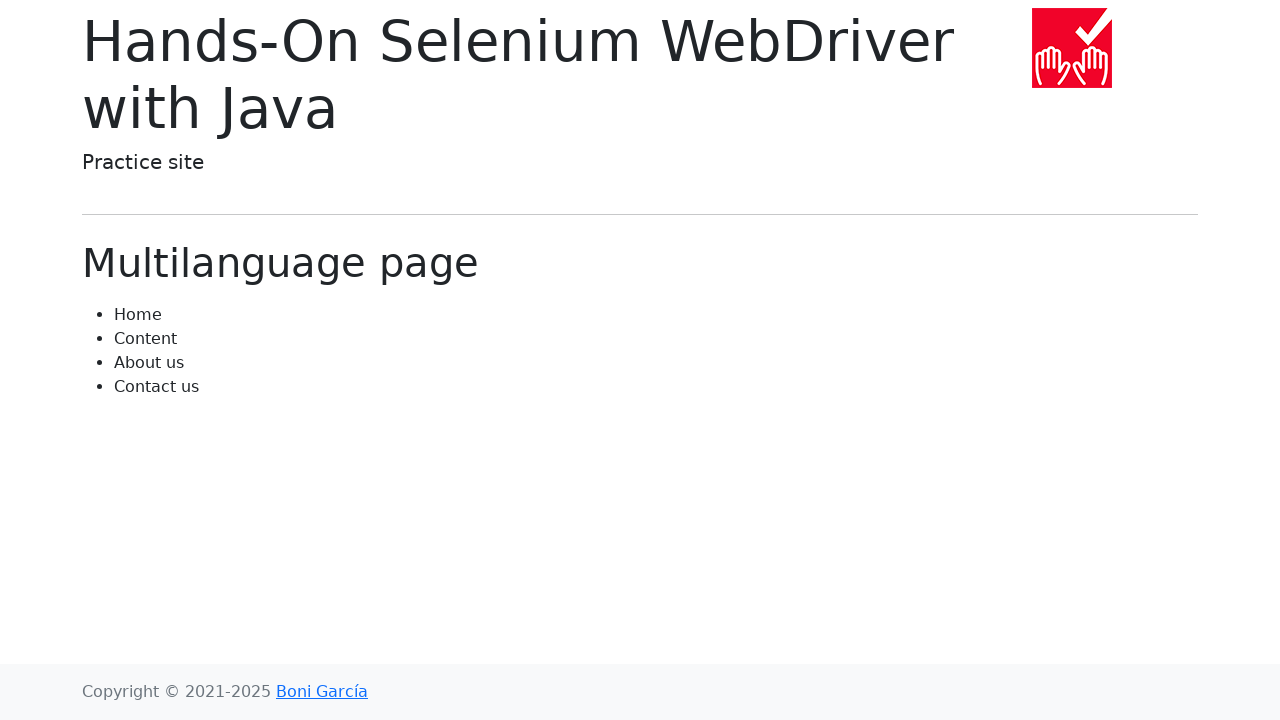

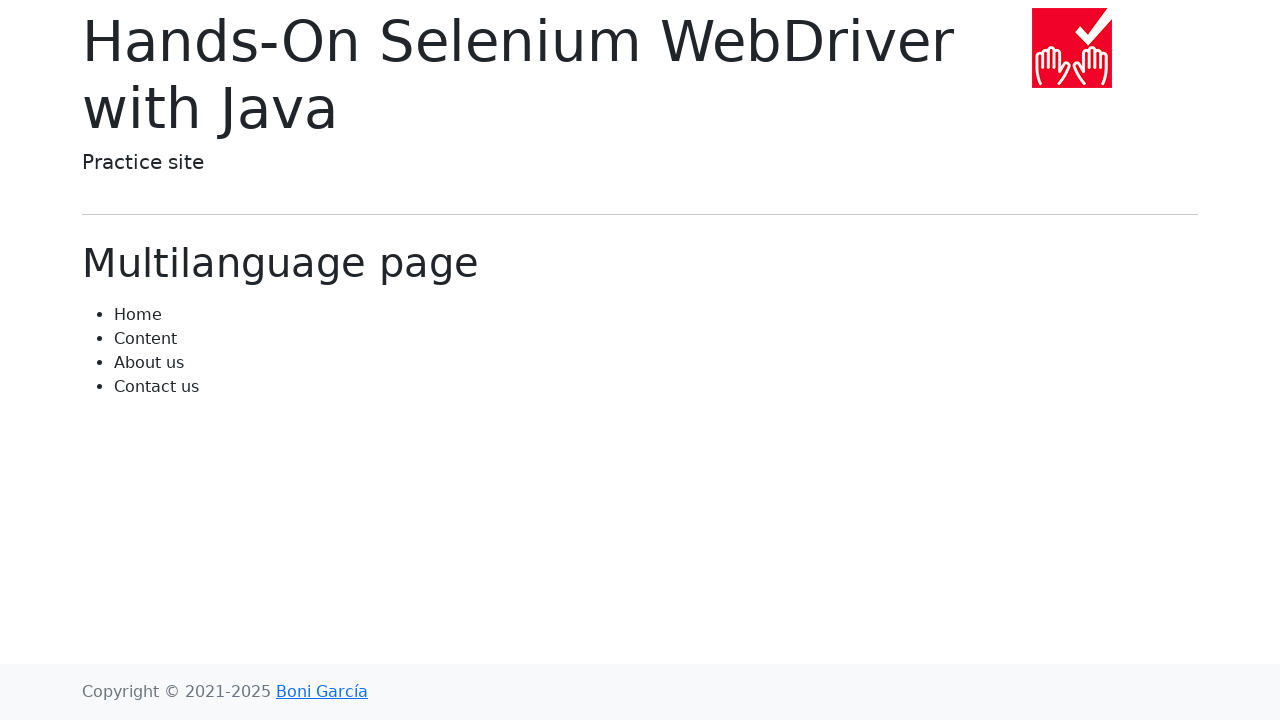